Tests the rent functionality by navigating to Rent-A-Cat, entering a cat ID, and verifying the cat is rented out

Starting URL: https://cs1632.appspot.com/

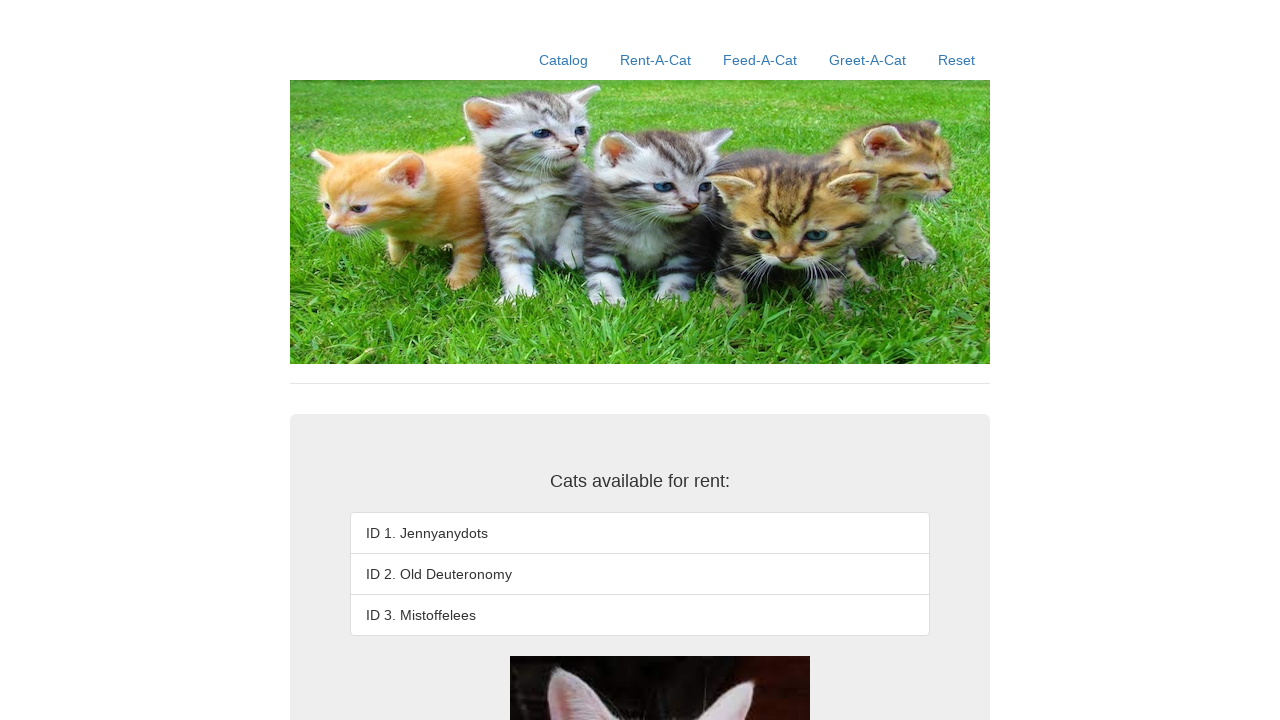

Clicked on Rent-A-Cat link at (656, 60) on a:text('Rent-A-Cat')
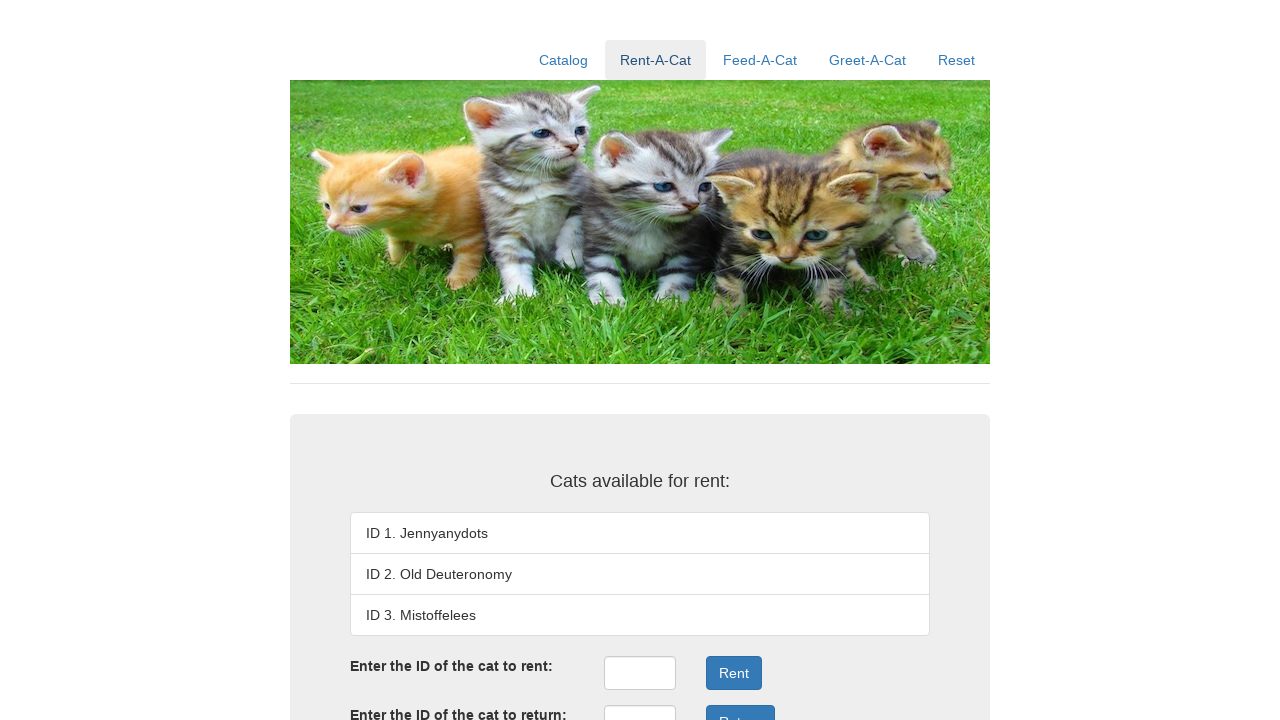

Clicked on rent ID input field at (640, 673) on #rentID
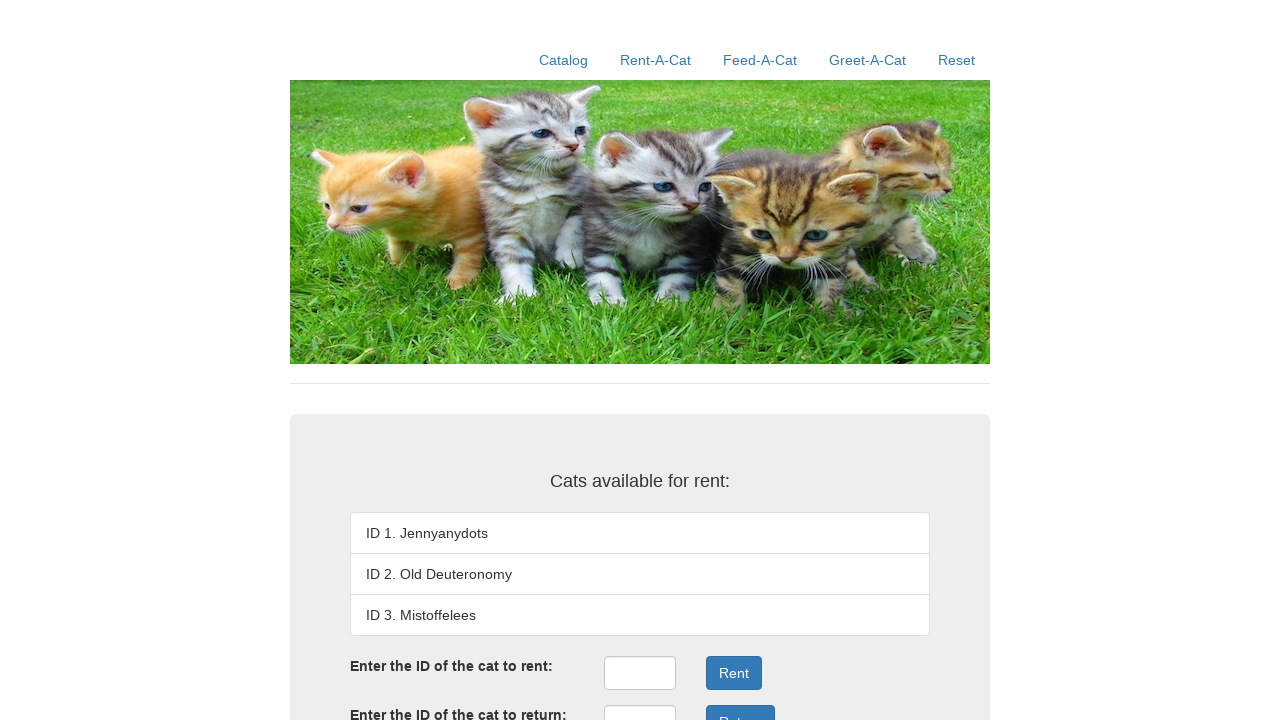

Entered cat ID '1' in rent field on #rentID
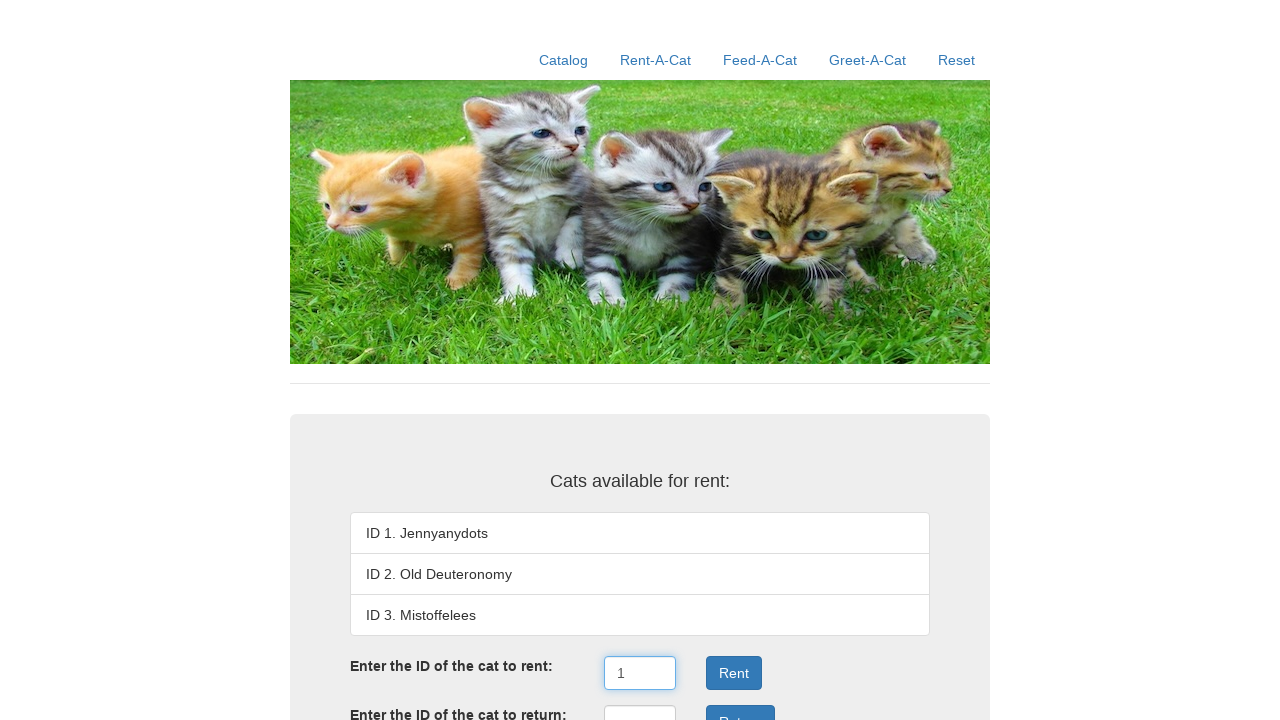

Clicked the Rent button to submit rent request at (734, 673) on .form-group:nth-child(3) .btn
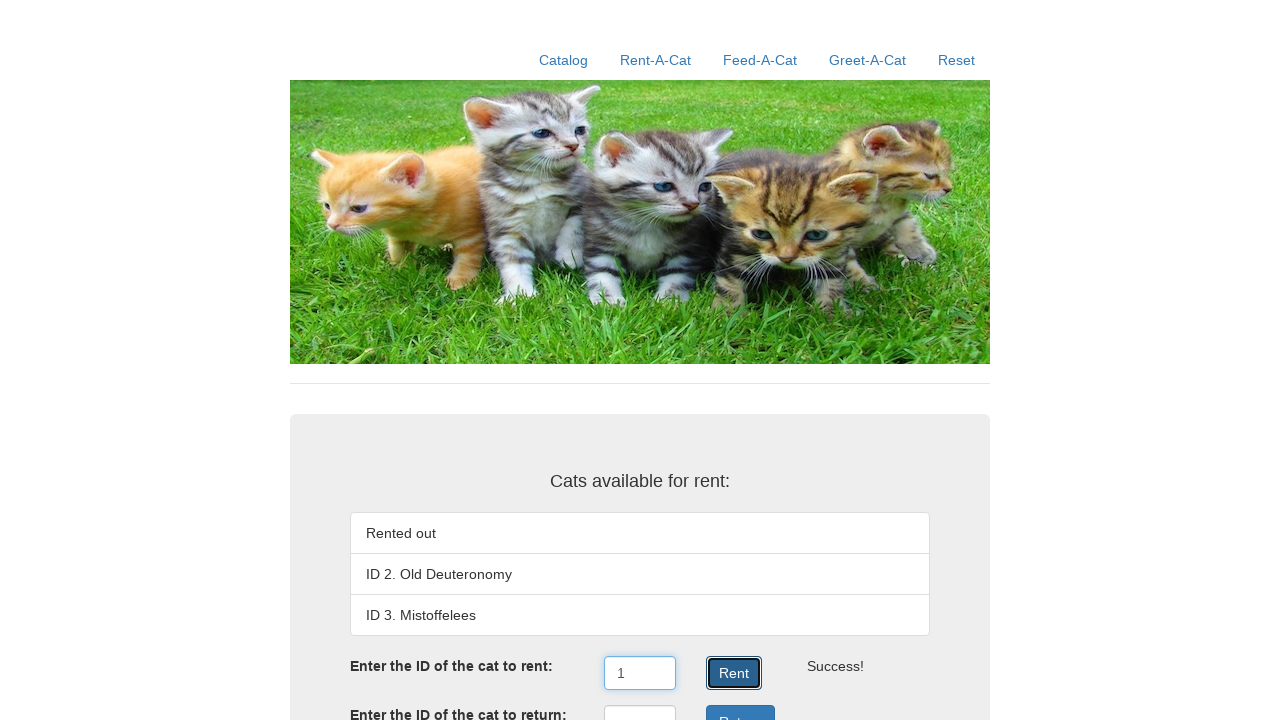

Waited for cat ID 1 element to be present
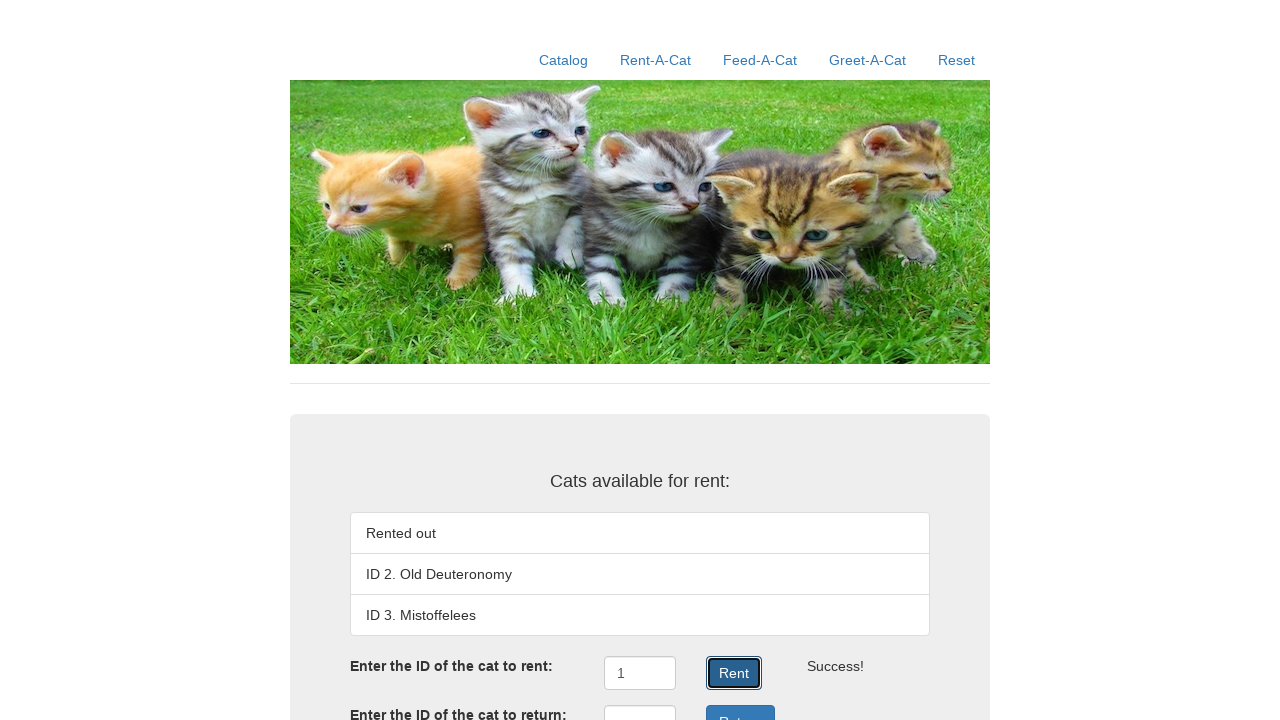

Verified that cat ID 1 shows 'Rented out' status
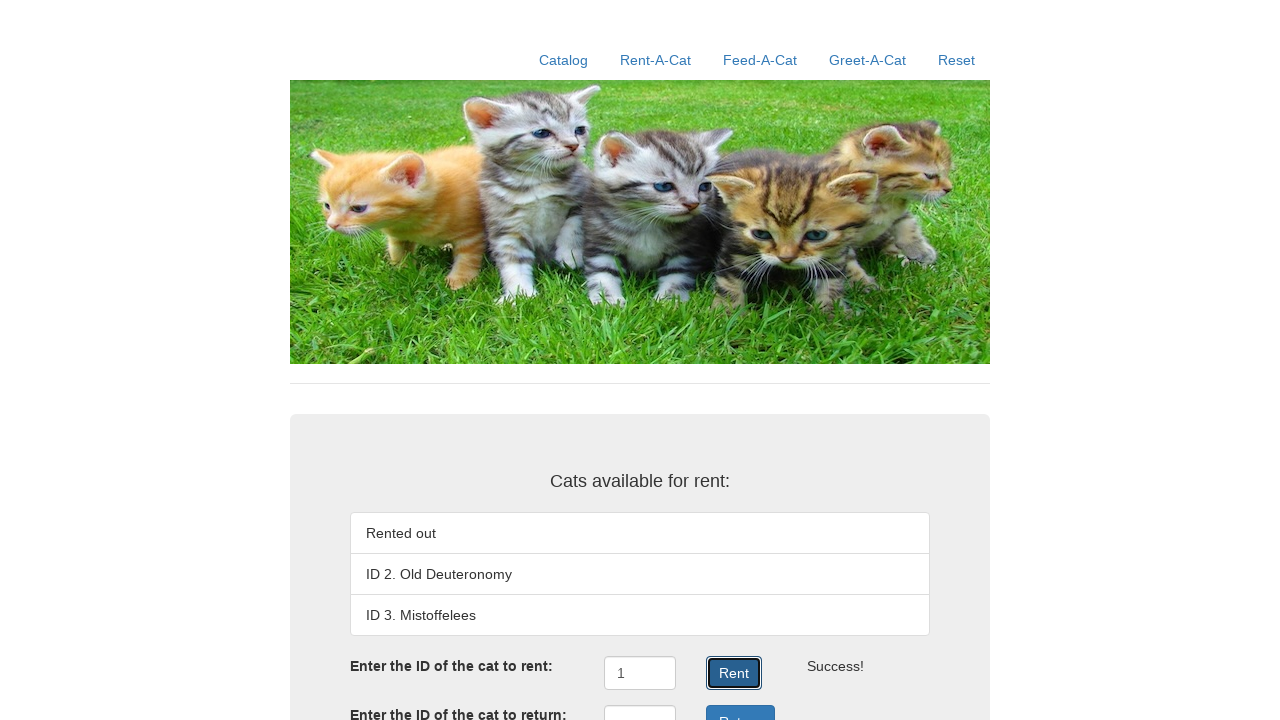

Verified that cat ID 2 displays 'ID 2. Old Deuteronomy'
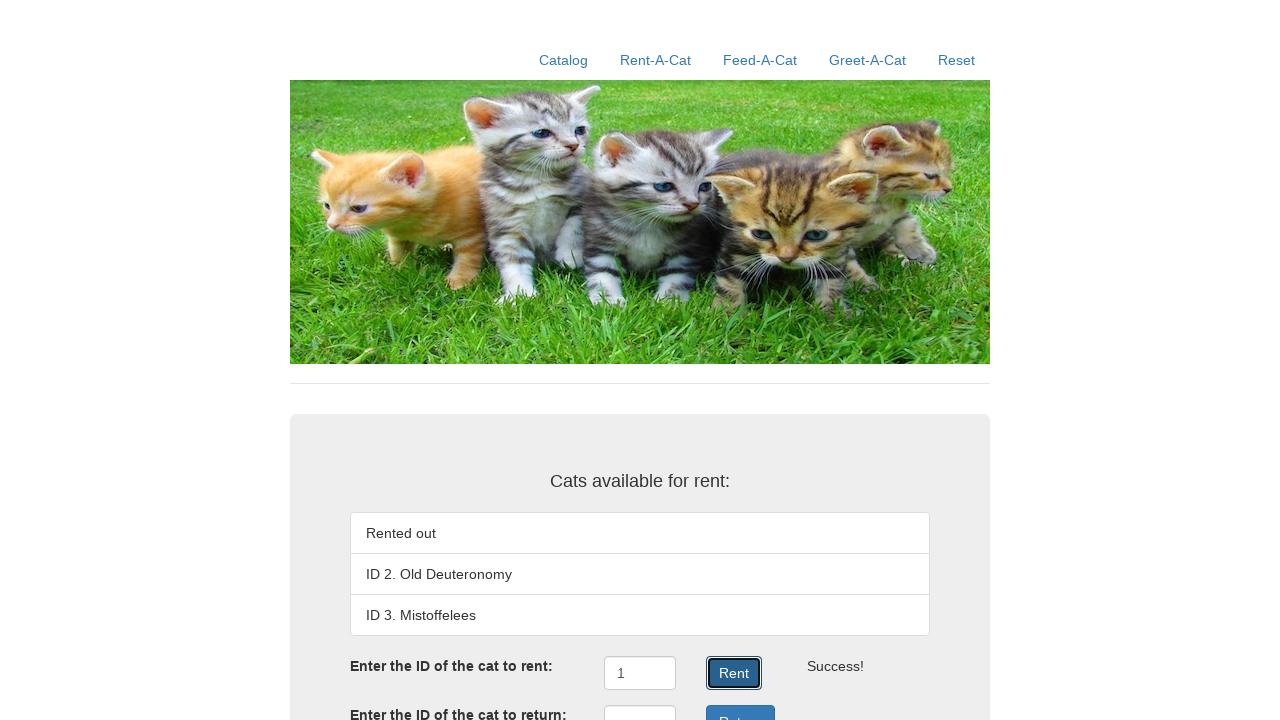

Verified that cat ID 3 displays 'ID 3. Mistoffelees'
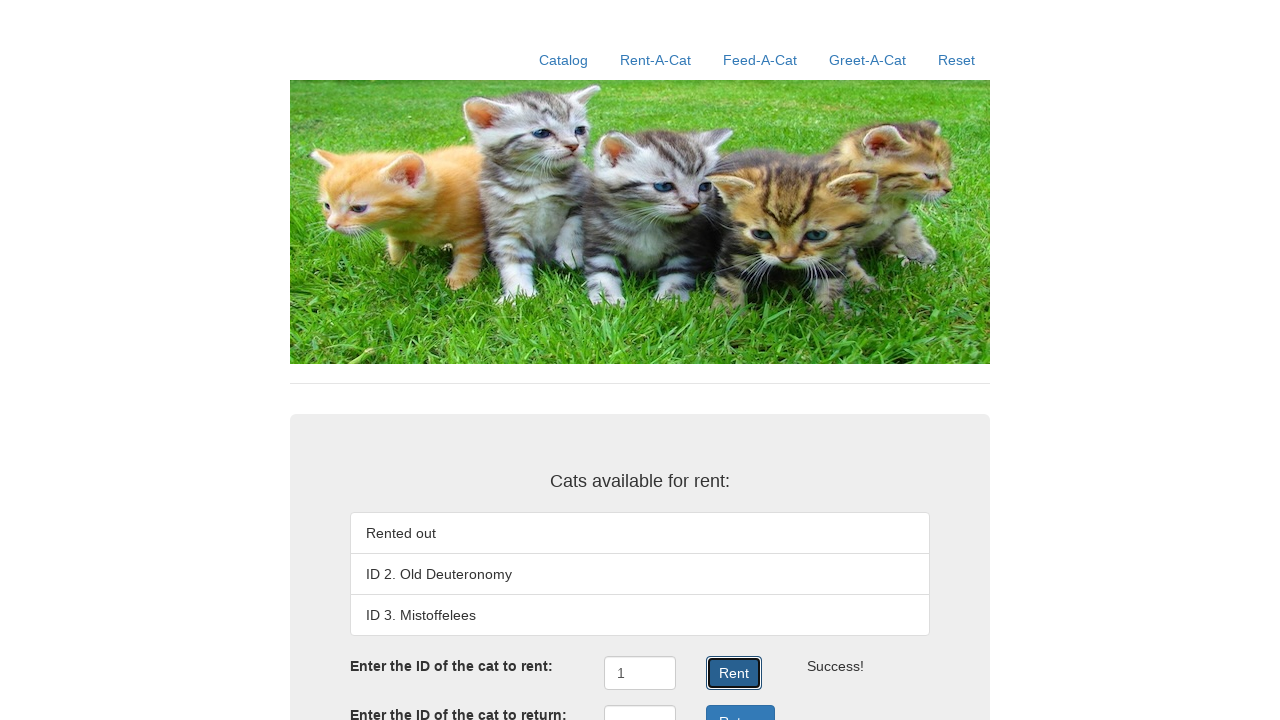

Verified that rent result message shows 'Success!'
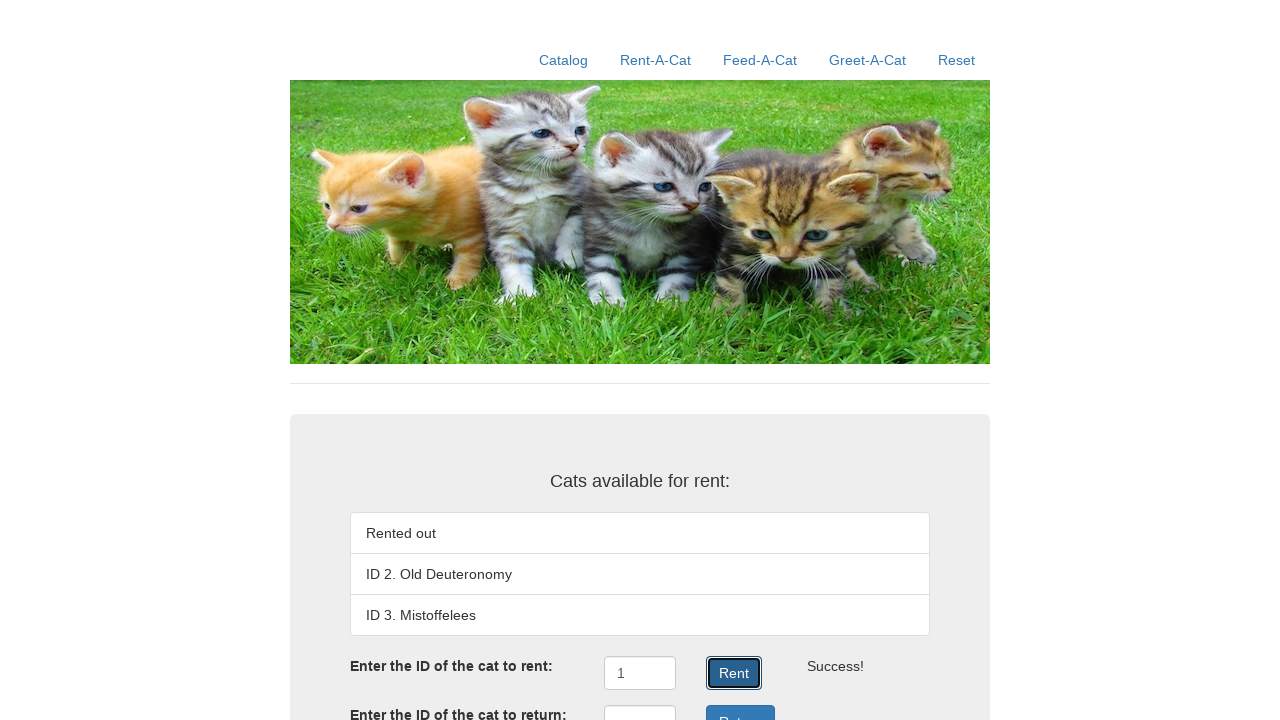

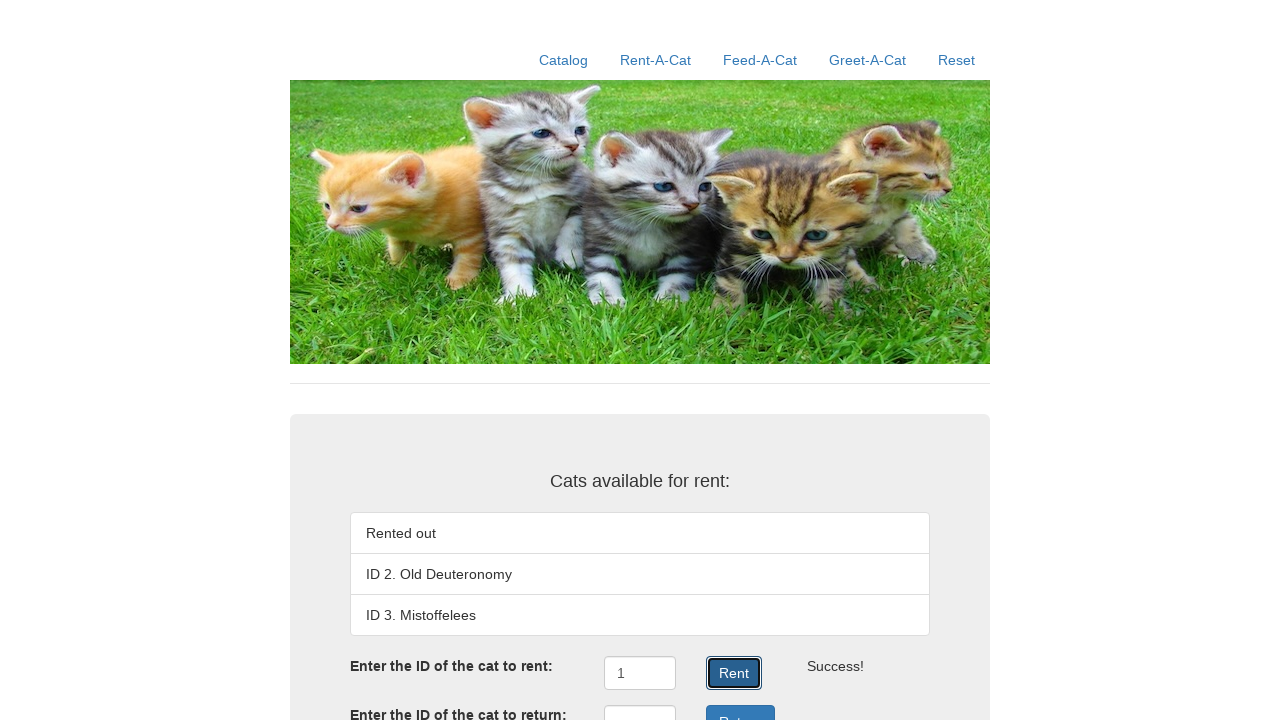